Tests accepting a JavaScript alert by clicking a button to trigger an alert, accepting it, and verifying the success message

Starting URL: https://the-internet.herokuapp.com/javascript_alerts

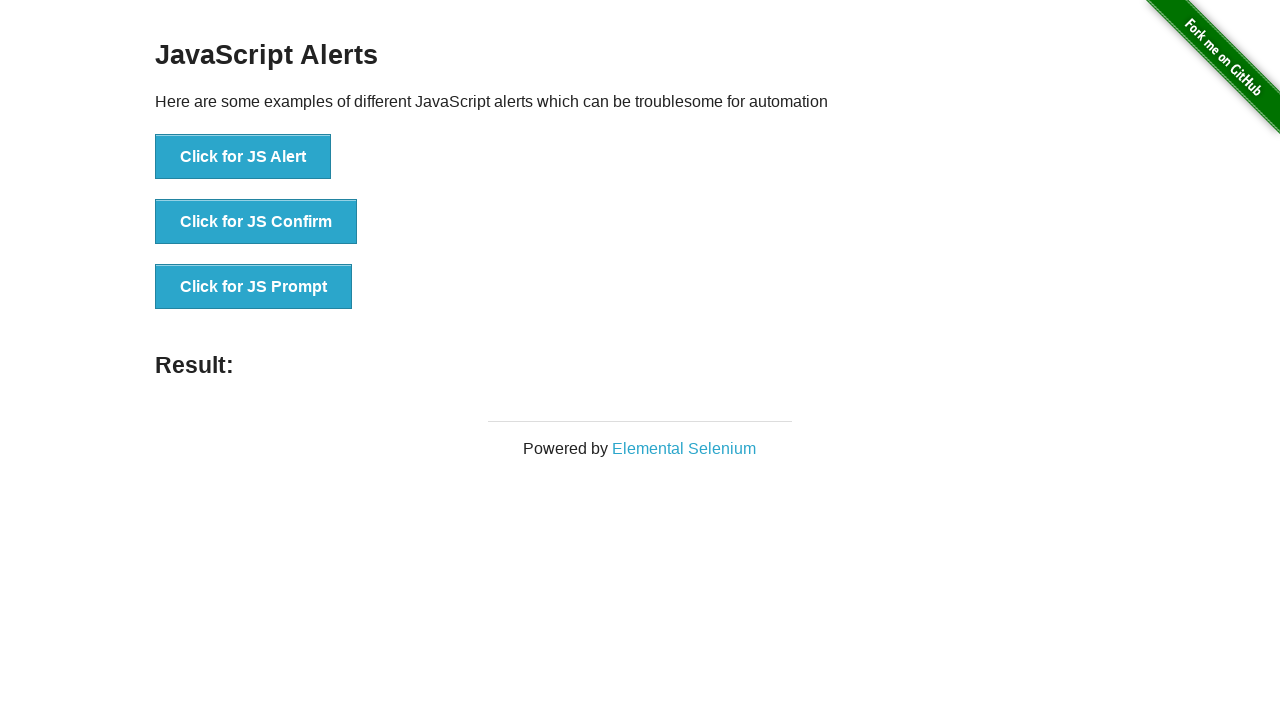

Clicked button to trigger JavaScript alert at (243, 157) on text='Click for JS Alert'
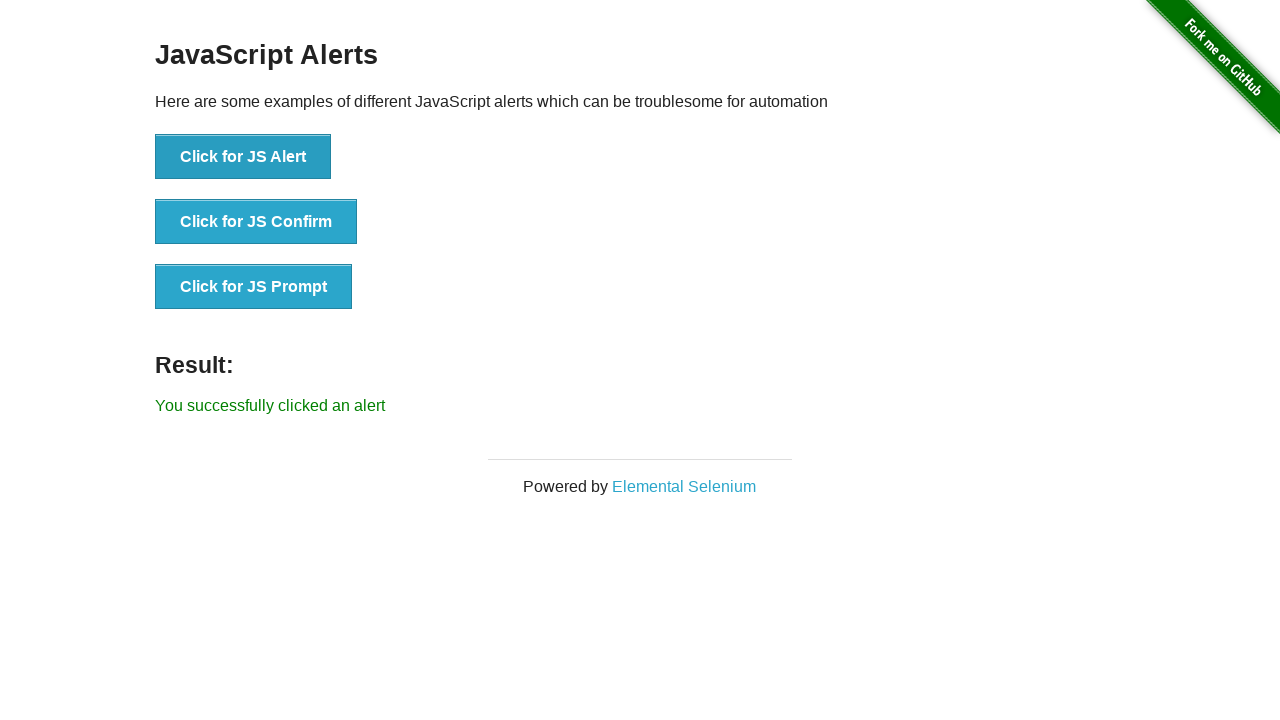

Set up dialog handler to accept alert
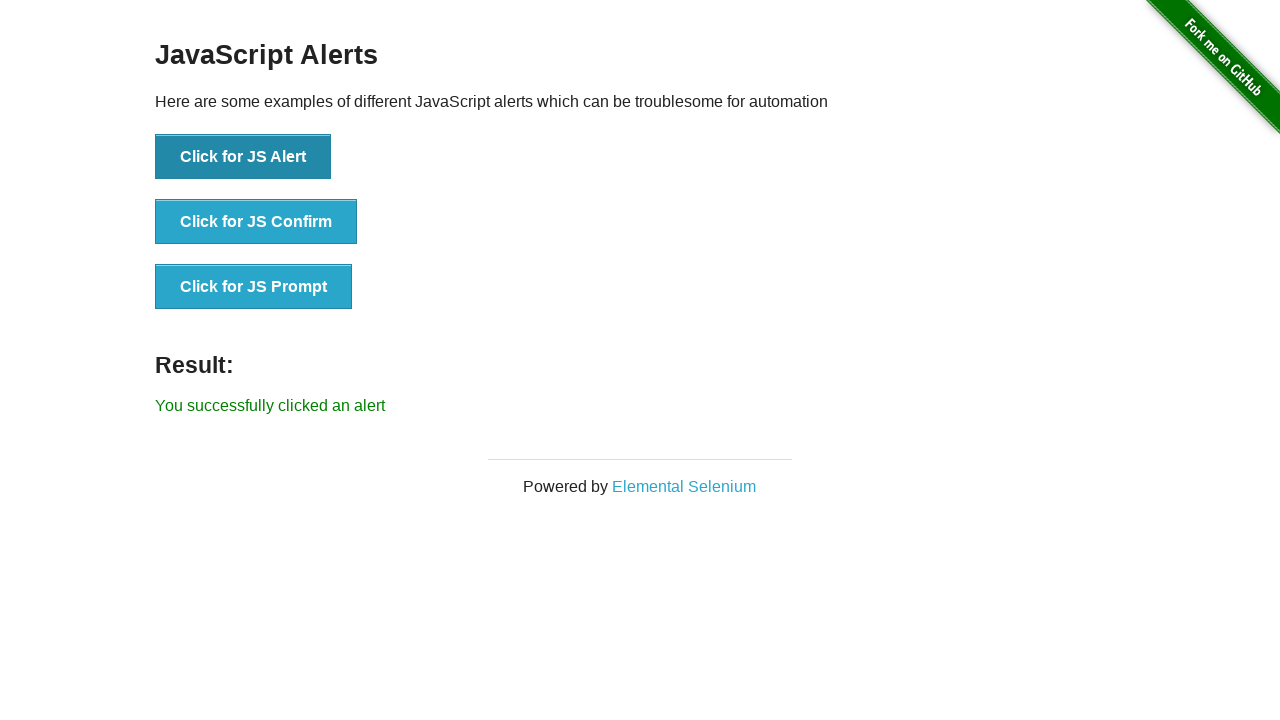

Retrieved success message text
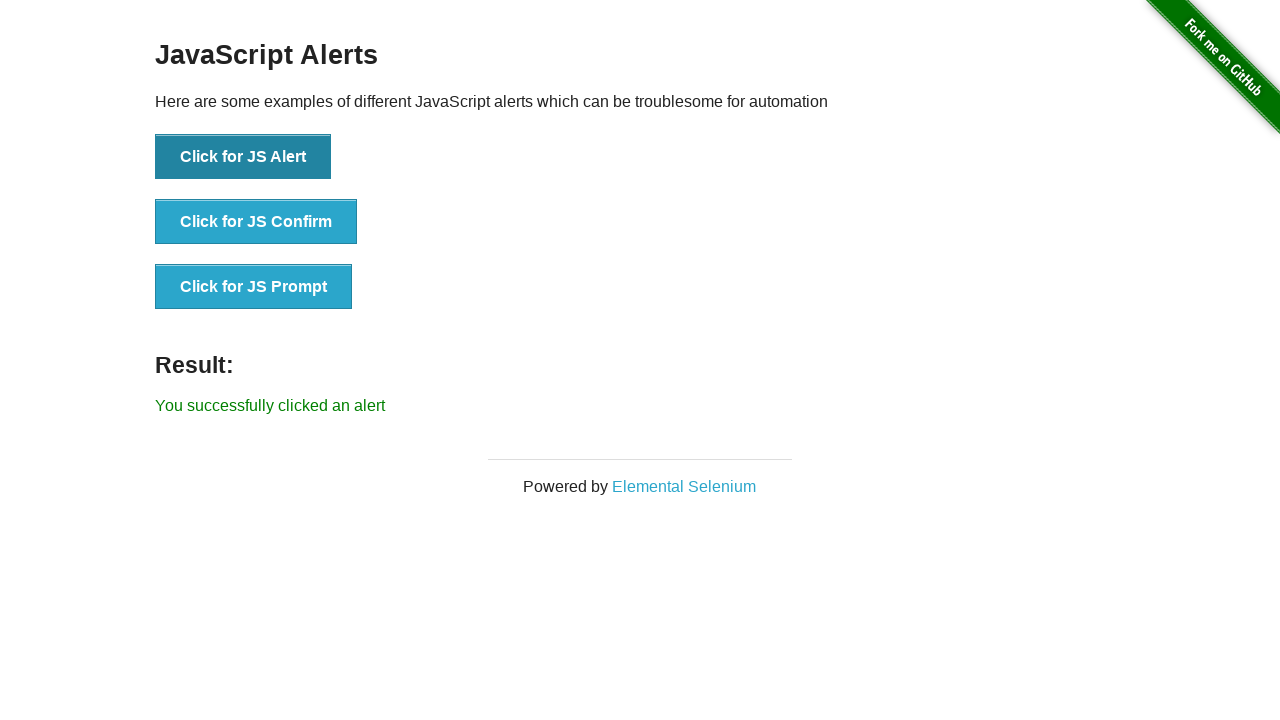

Verified success message equals 'You successfully clicked an alert'
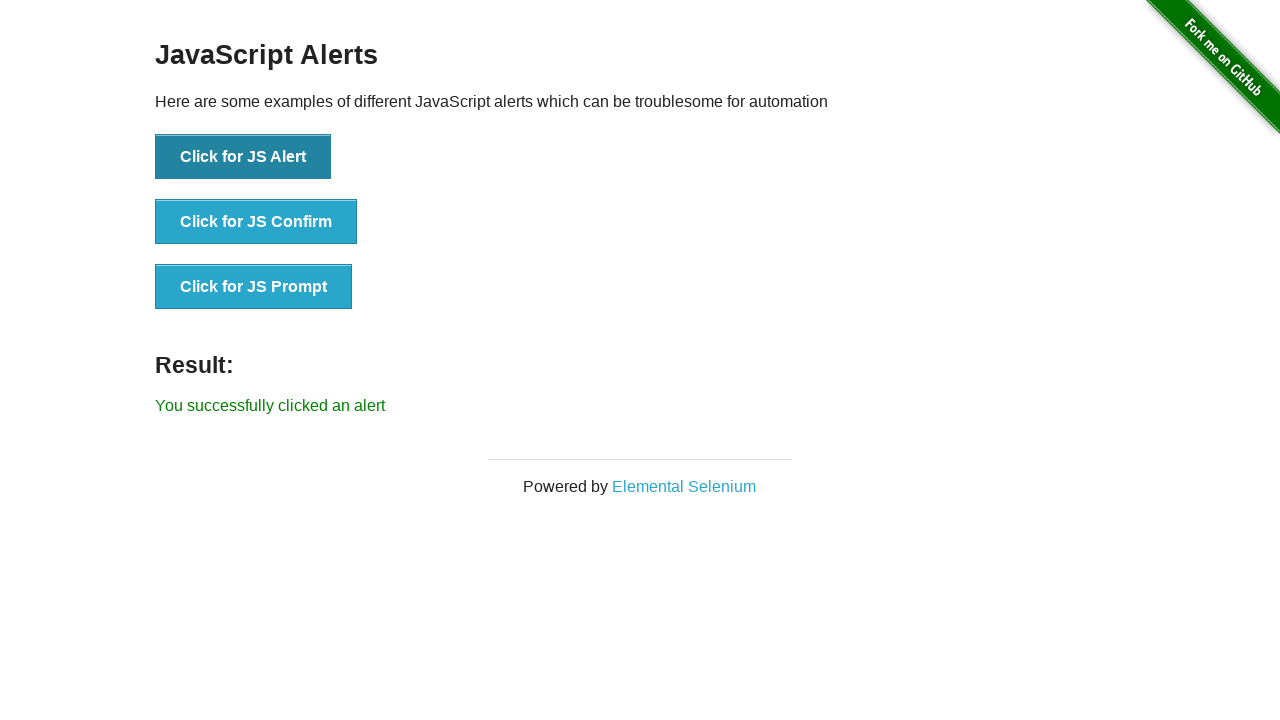

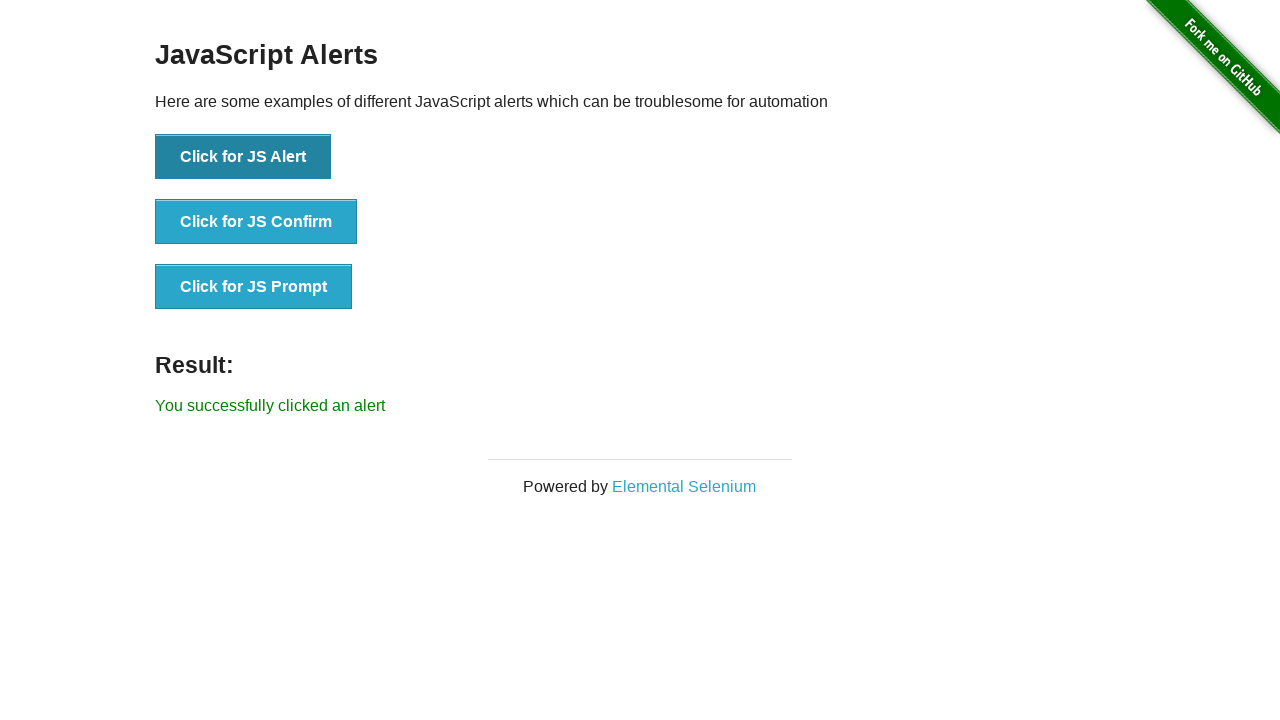